Simple navigation test that opens the Flipkart homepage and verifies it loads successfully by waiting for the page to be ready.

Starting URL: https://www.flipkart.com/

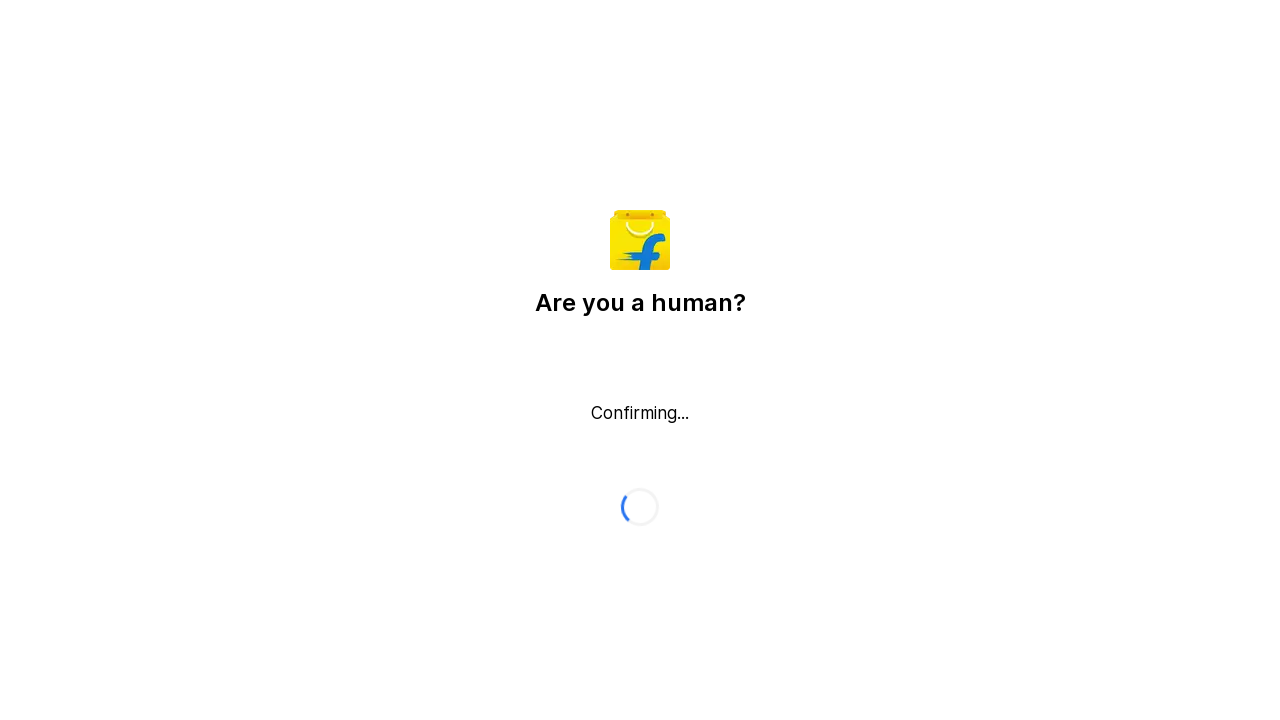

Waited for Flipkart homepage to reach domcontentloaded state
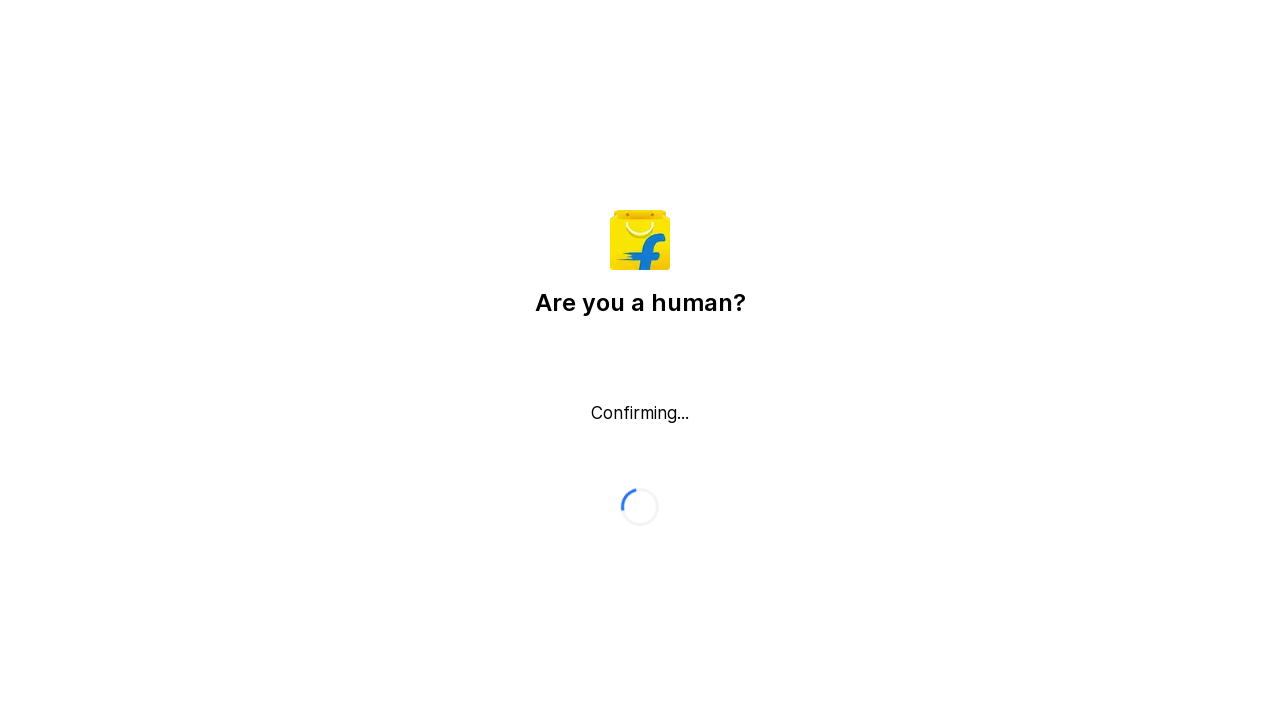

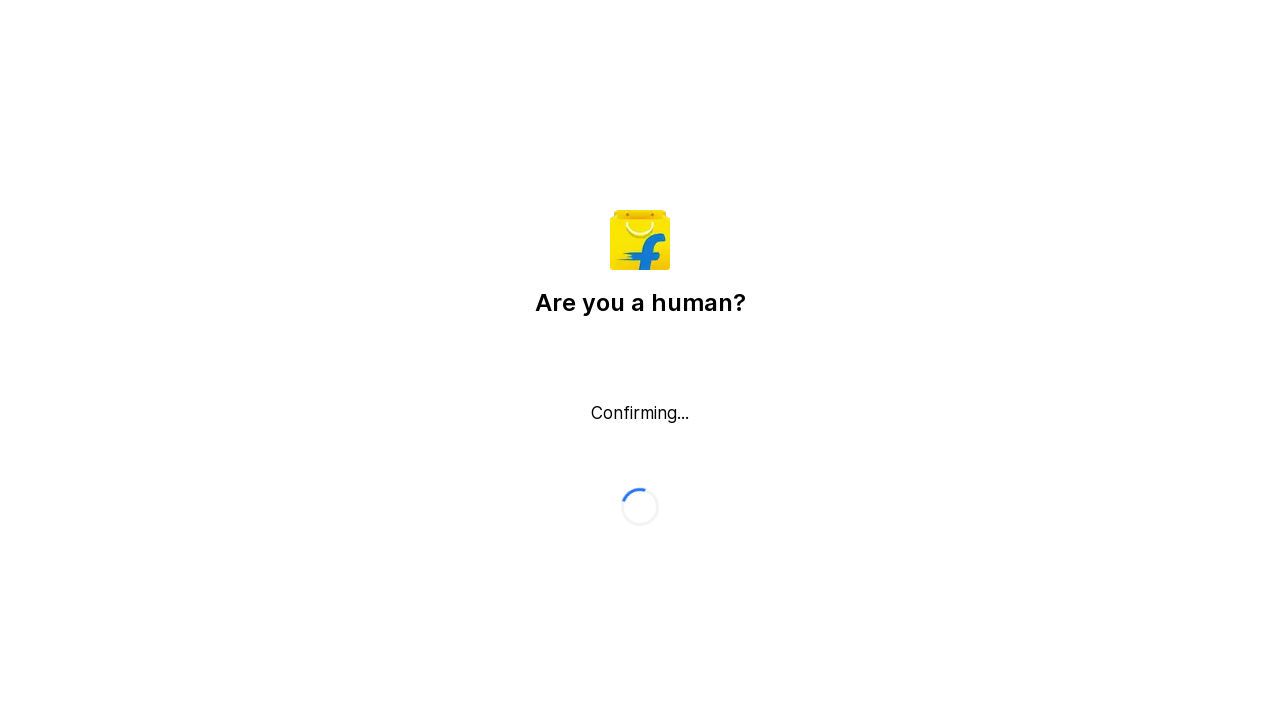